Tests the AngularJS greeting feature by typing a name and verifying the greeting message updates dynamically

Starting URL: http://www.angularjs.org

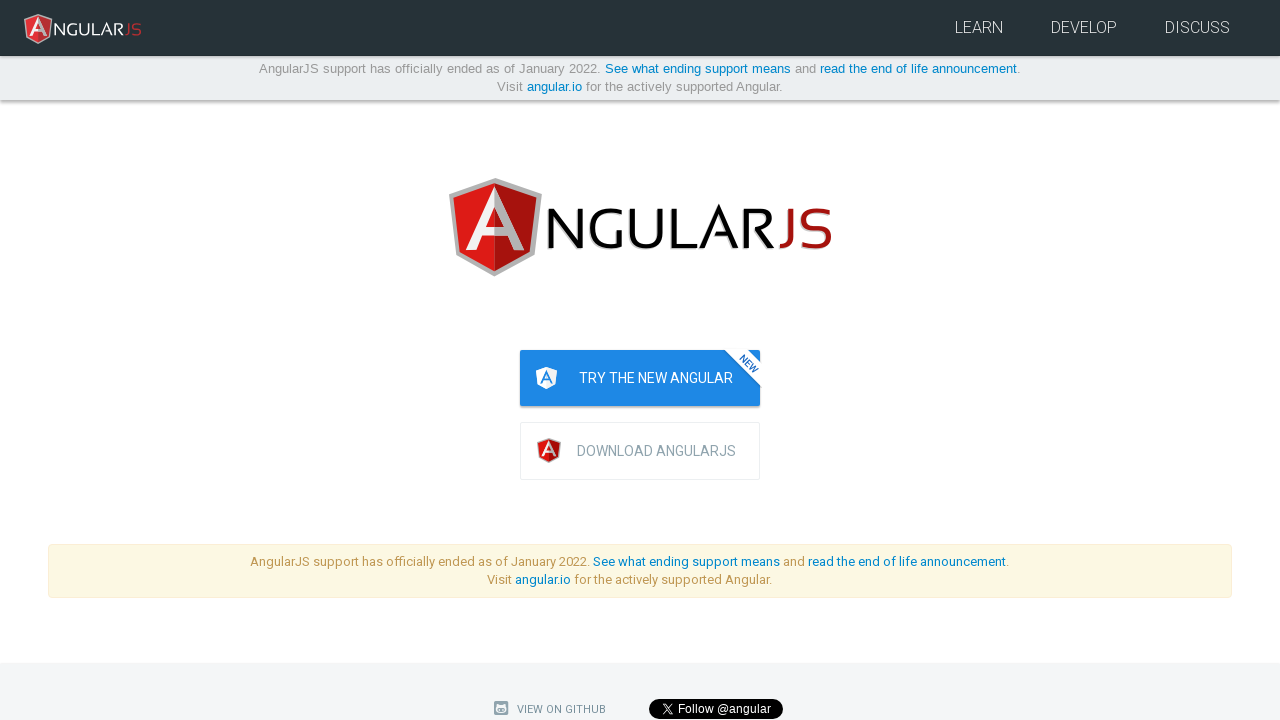

Typed 'Julie' into the name input field on [ng-model="yourName"]
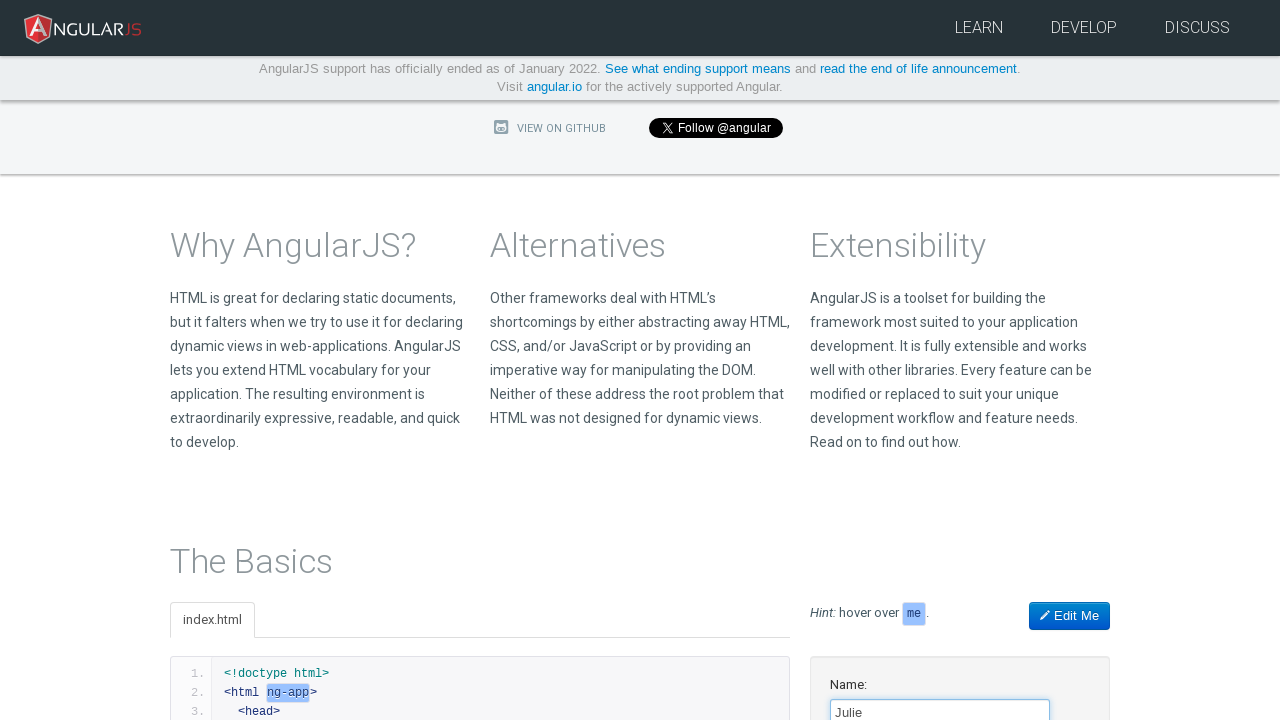

Greeting message appeared in h1 element
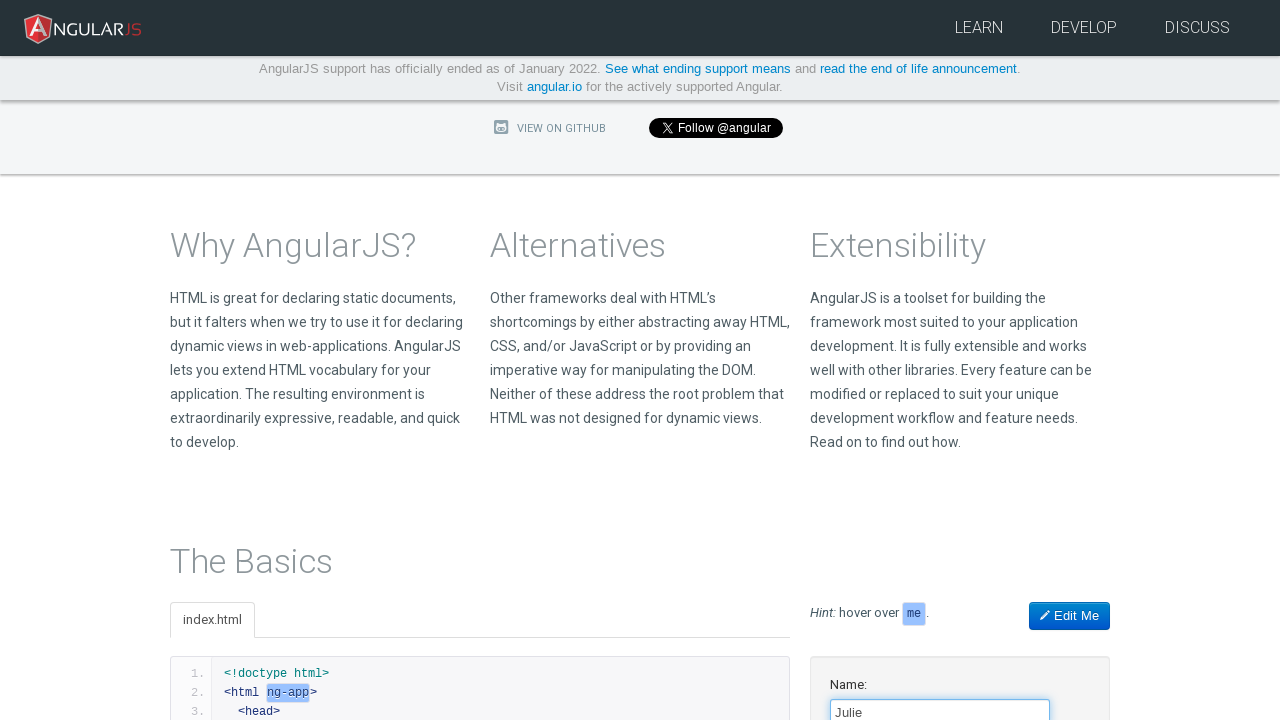

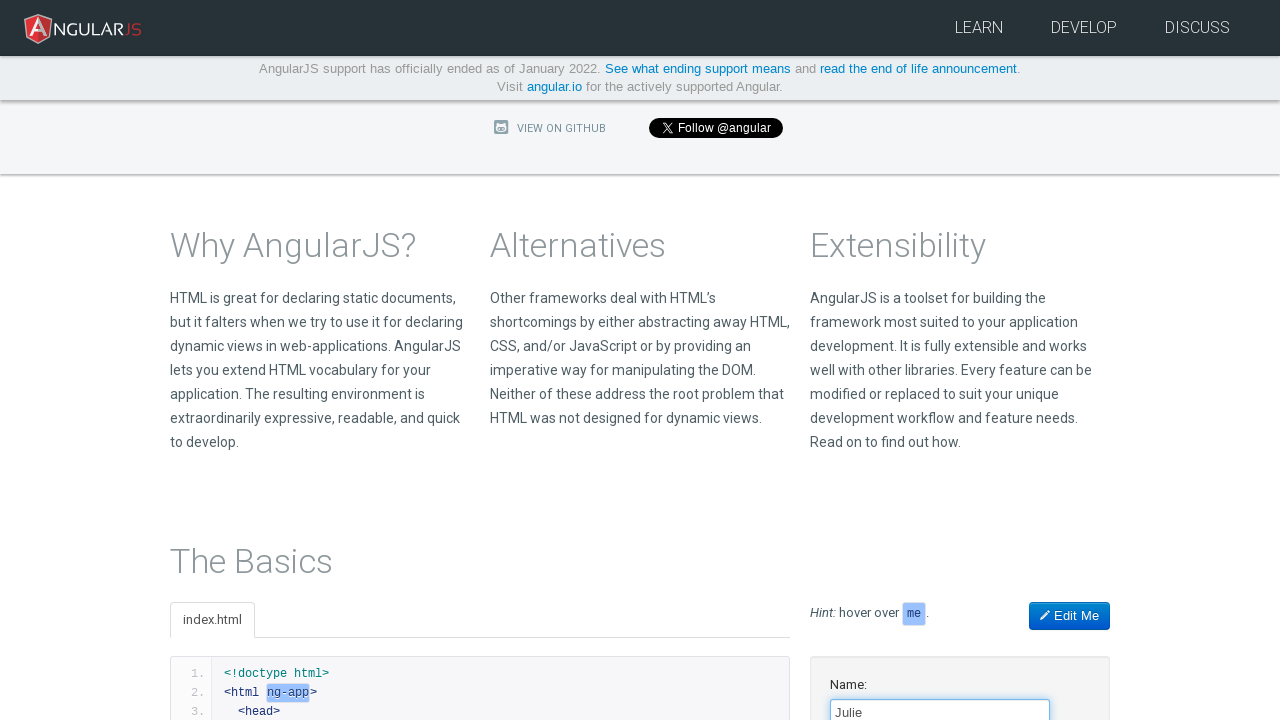